Navigates to a demo automation practice site and waits for the page to load

Starting URL: http://executeautomation.com/demosite/index.html?UserName=&Password=&Login=Login

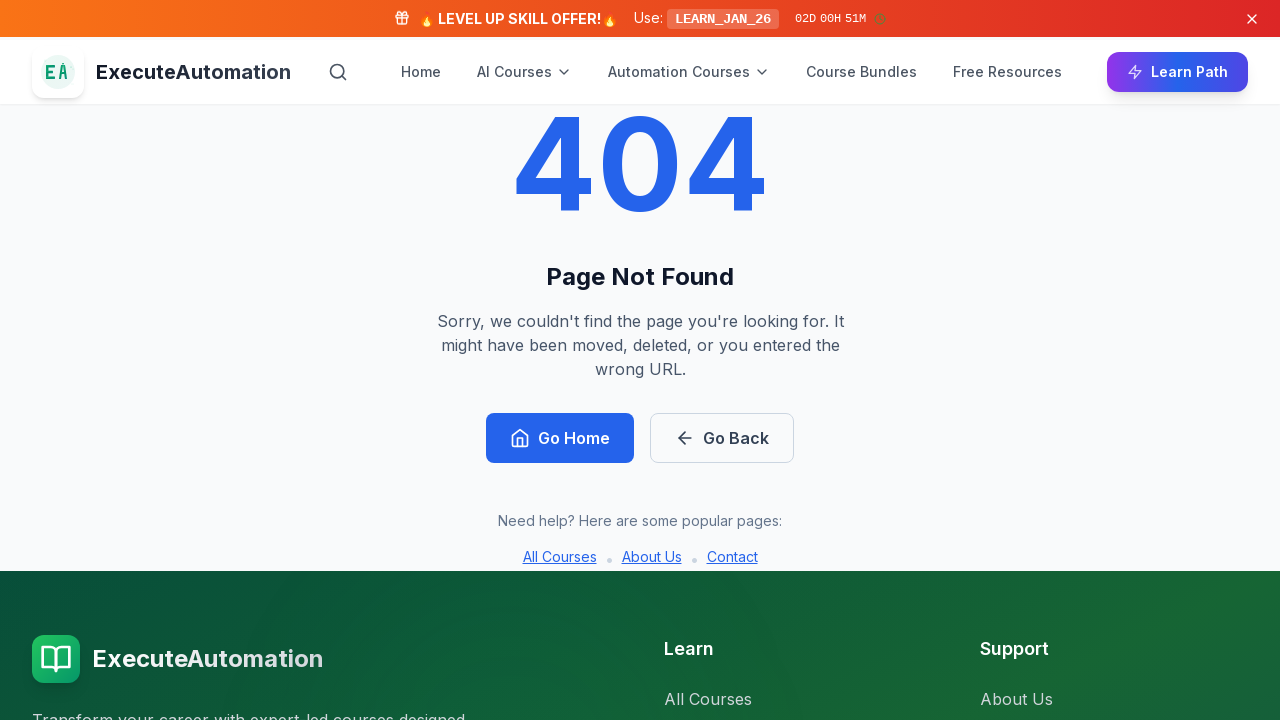

Waited for DOM content to load on demo automation practice site
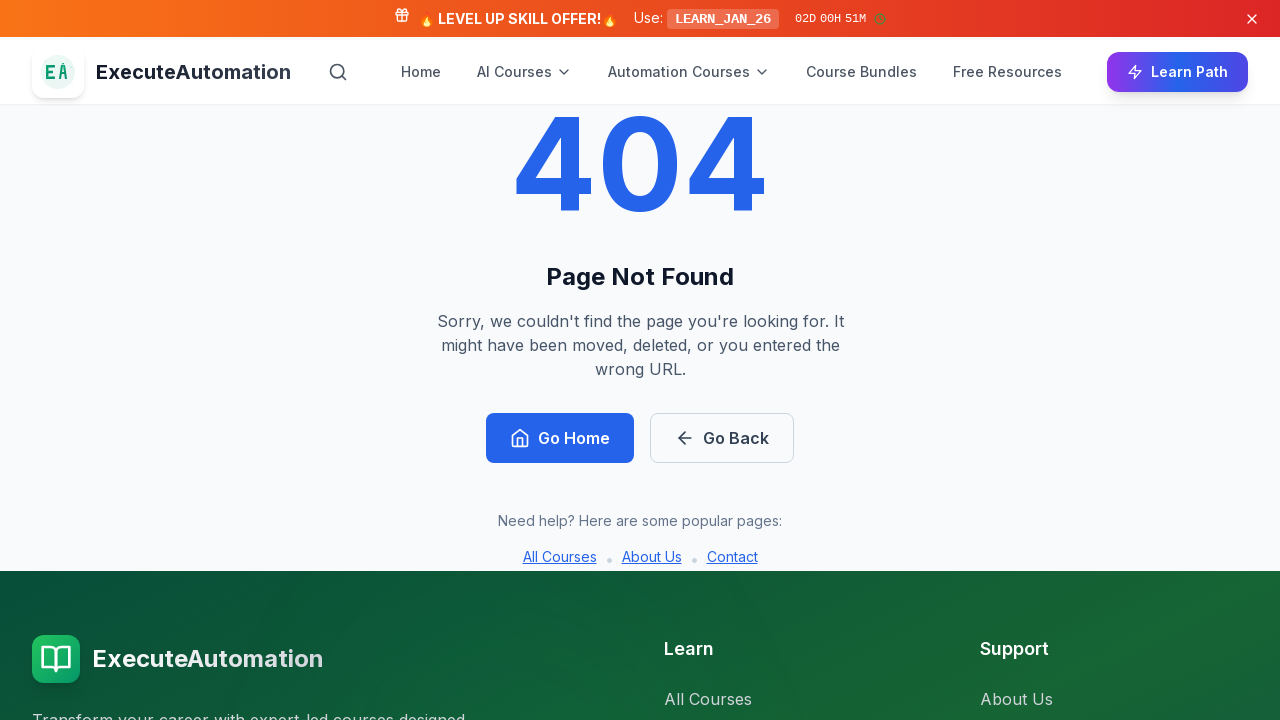

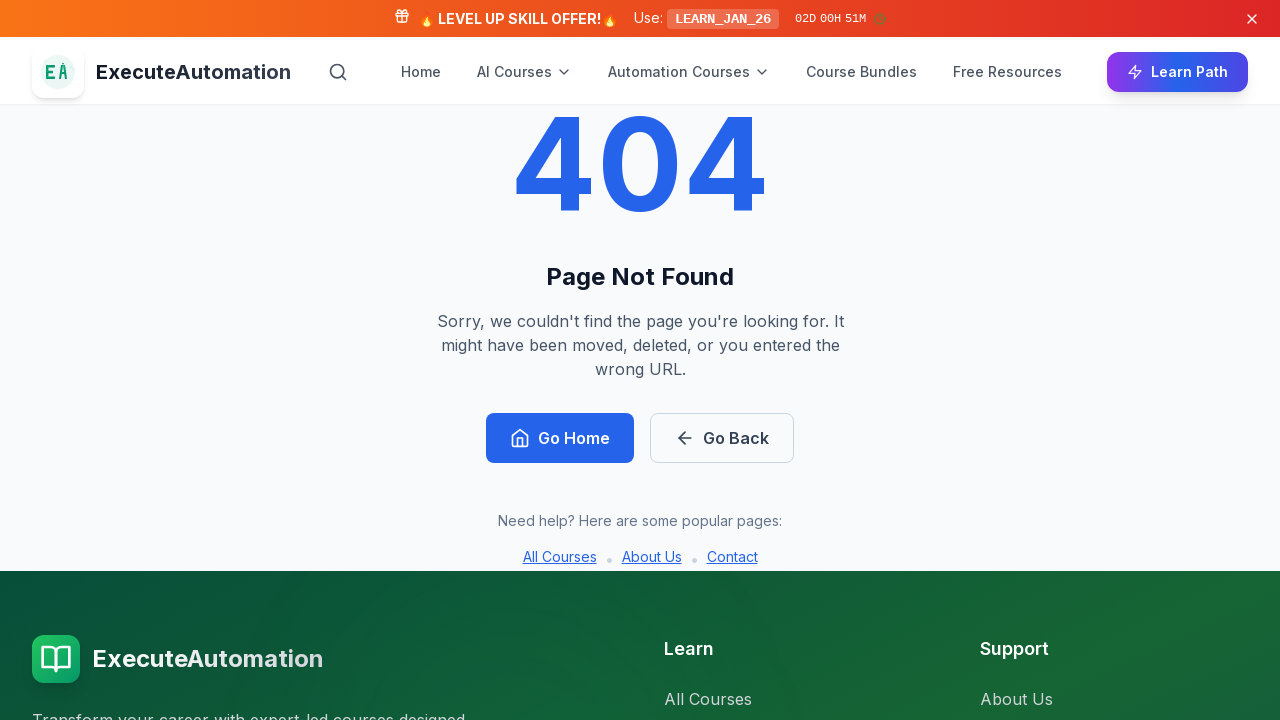